Tests the Virginia DOT 511 traffic website by navigating to the Traffic Tables section, selecting the Incidents option, entering a search term, and clicking the download button to verify the UI workflow functions correctly.

Starting URL: https://511.vdot.virginia.gov/

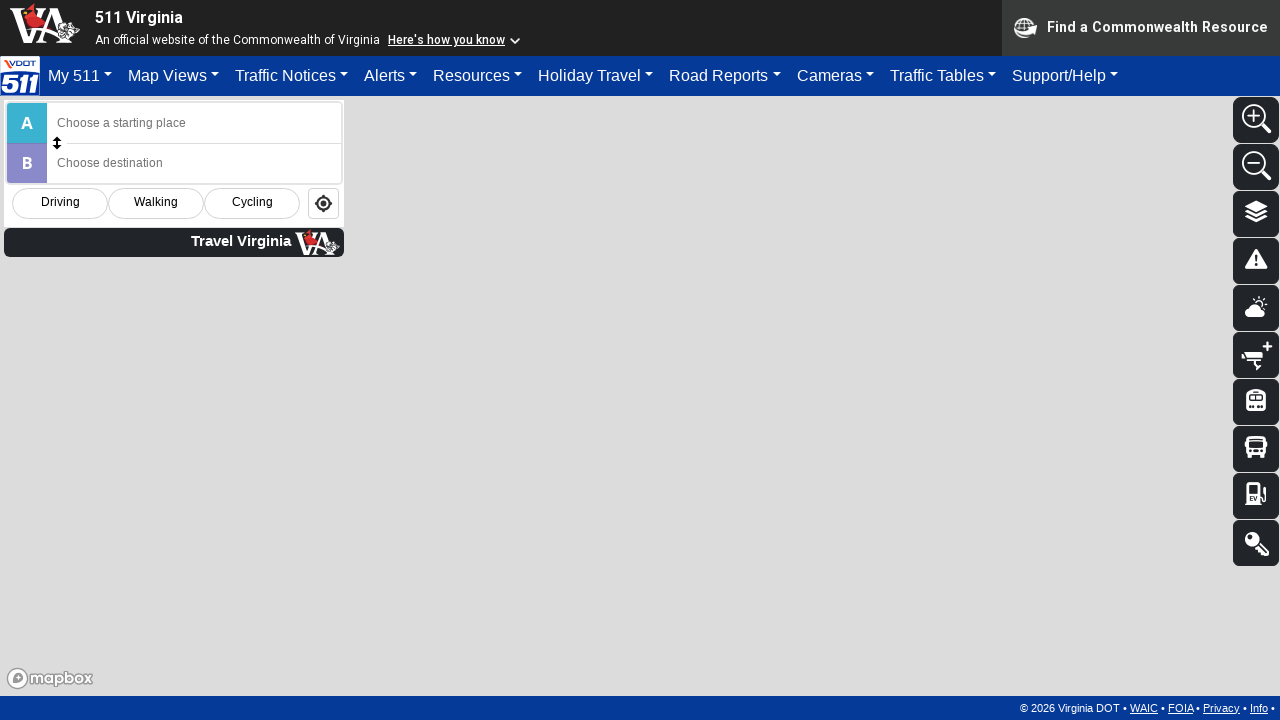

Traffic Tables tab selector is ready
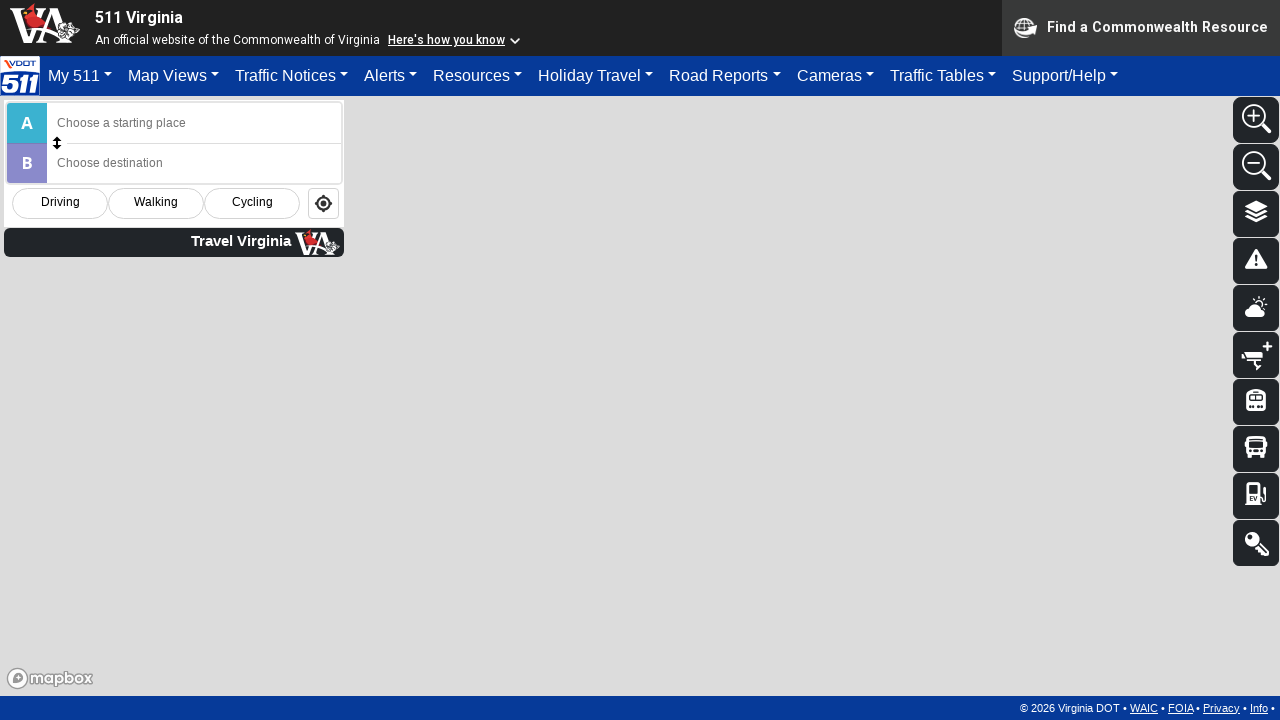

Clicked on Traffic Tables tab at (943, 76) on #trafficTables
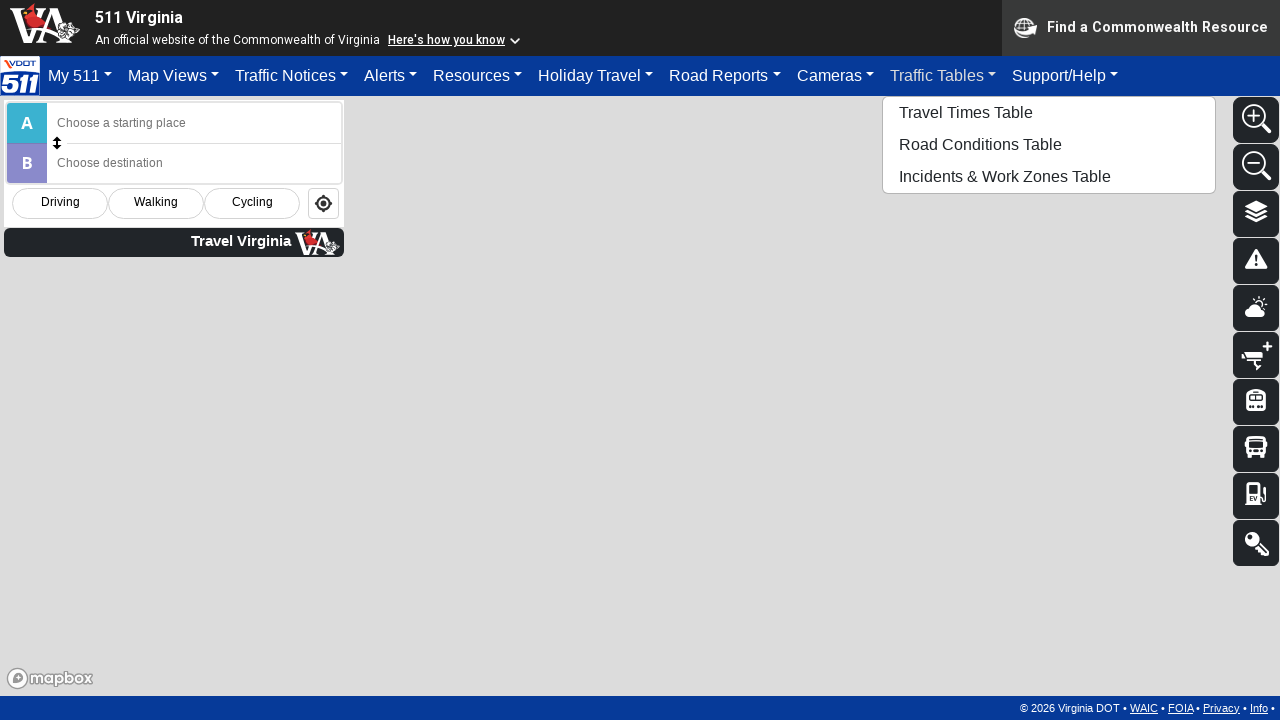

Incidents option selector is ready
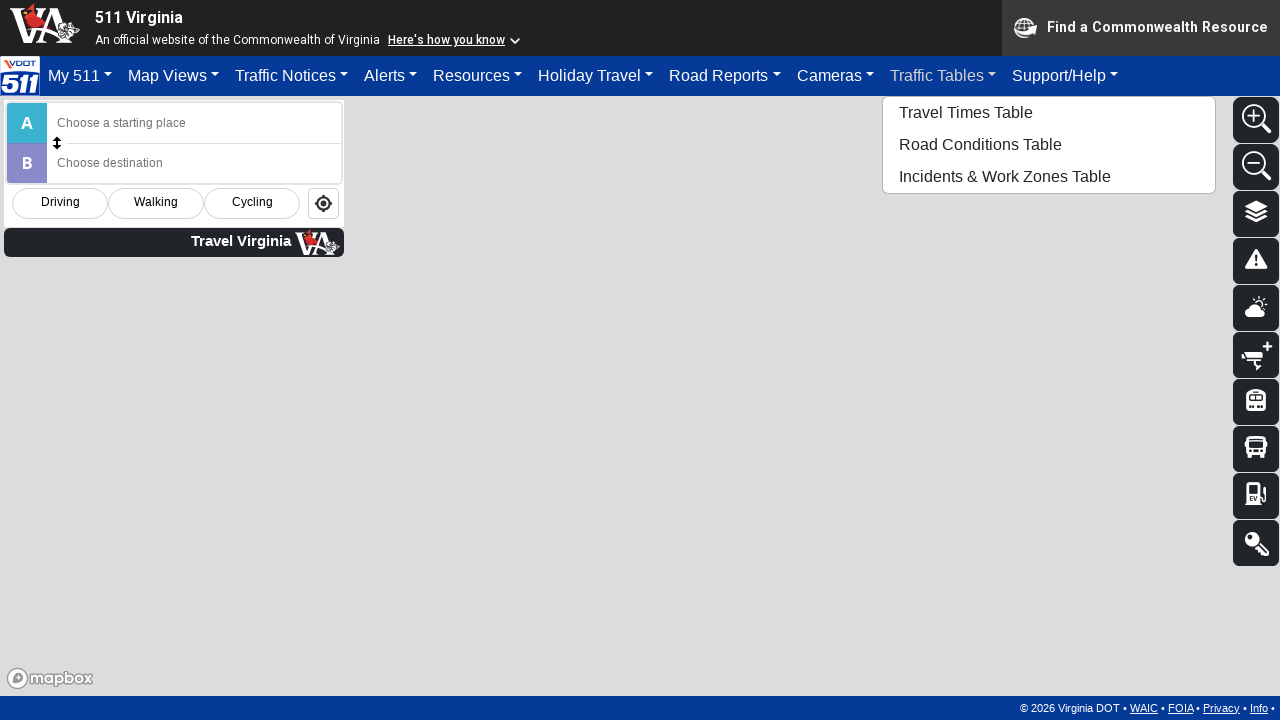

Clicked on Incidents option at (1049, 176) on #tblIncd
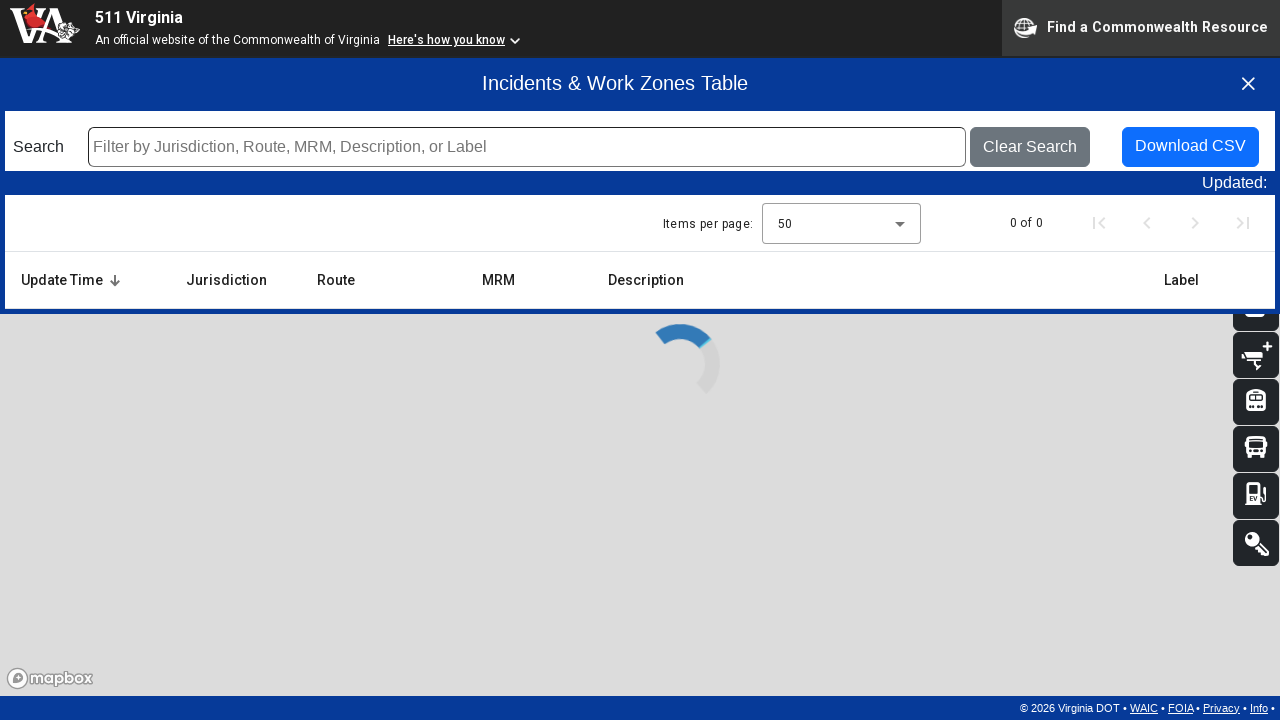

Search text box is ready
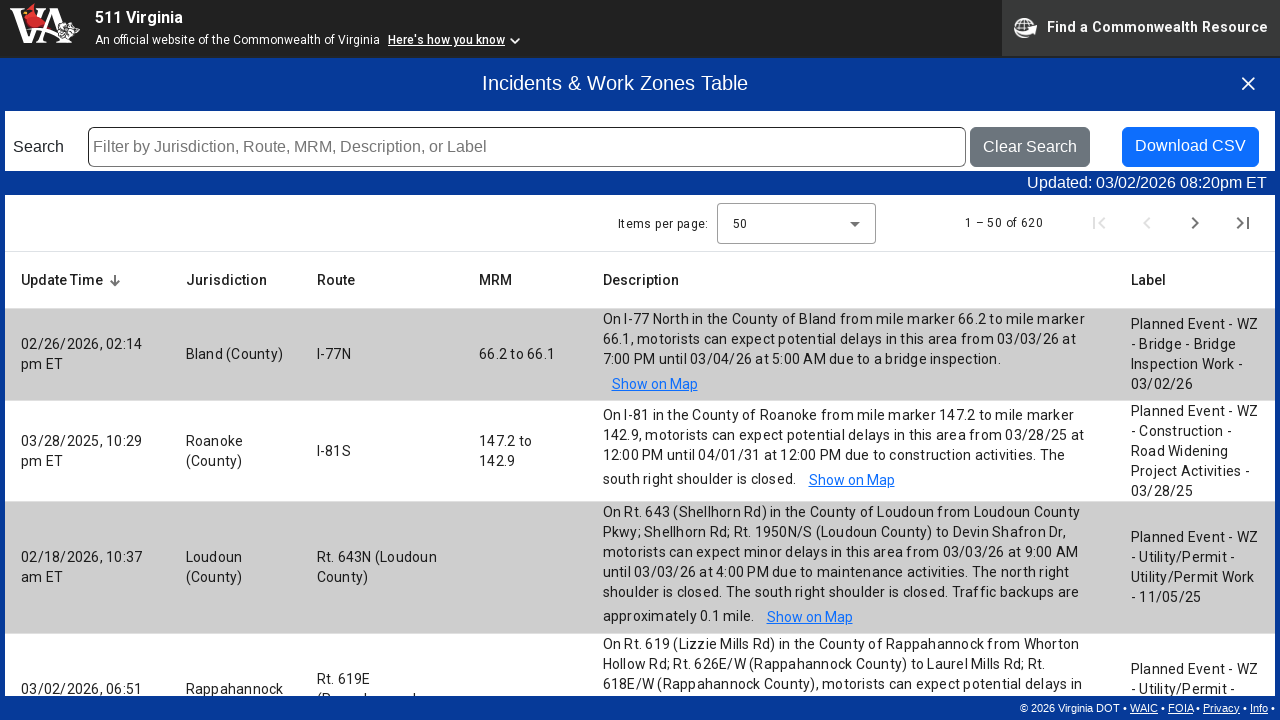

Entered search term 'incident' in search field on #incSearchText
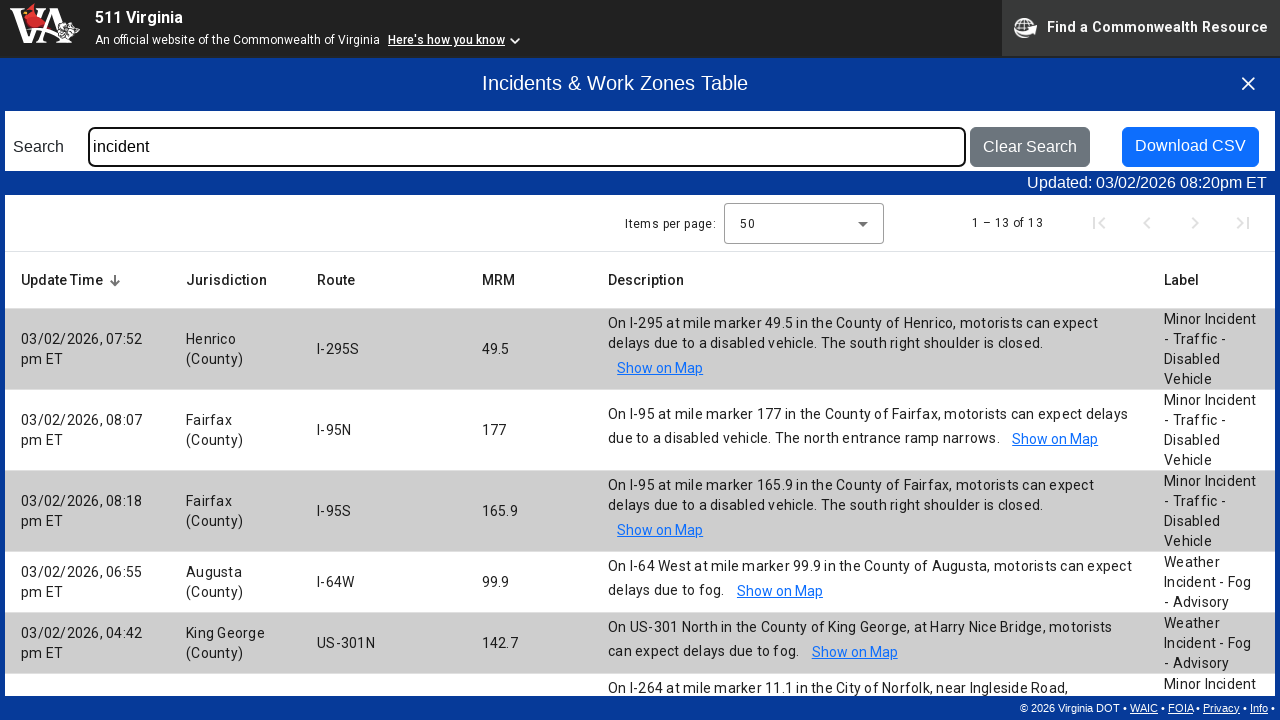

Download button selector is ready
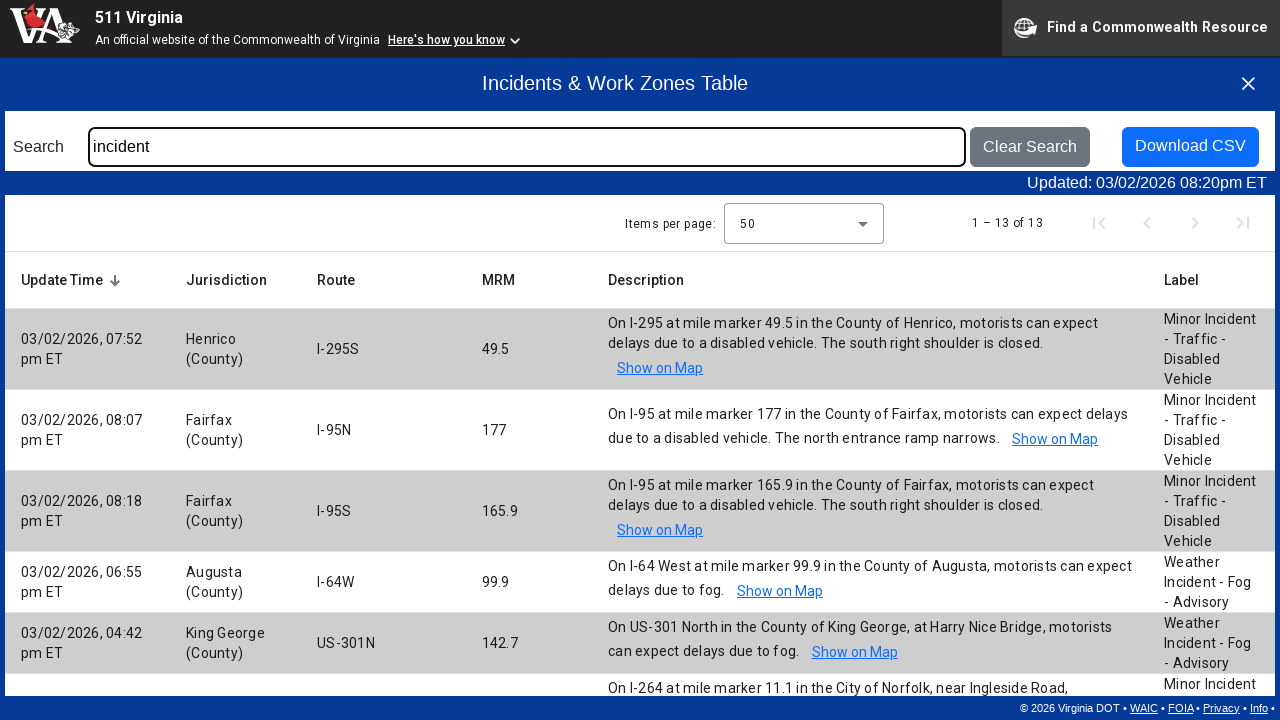

Clicked download button to download incidents table at (1190, 147) on #download_incd_table_info
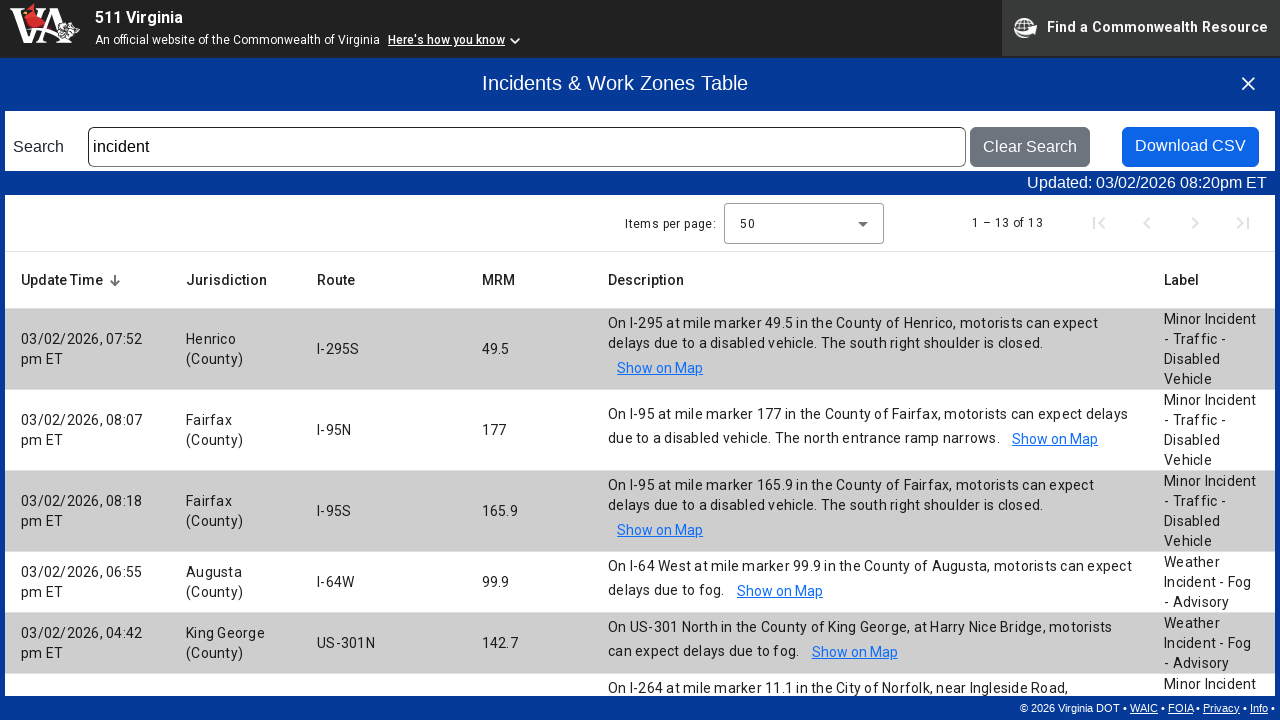

Waited 2 seconds for download to process
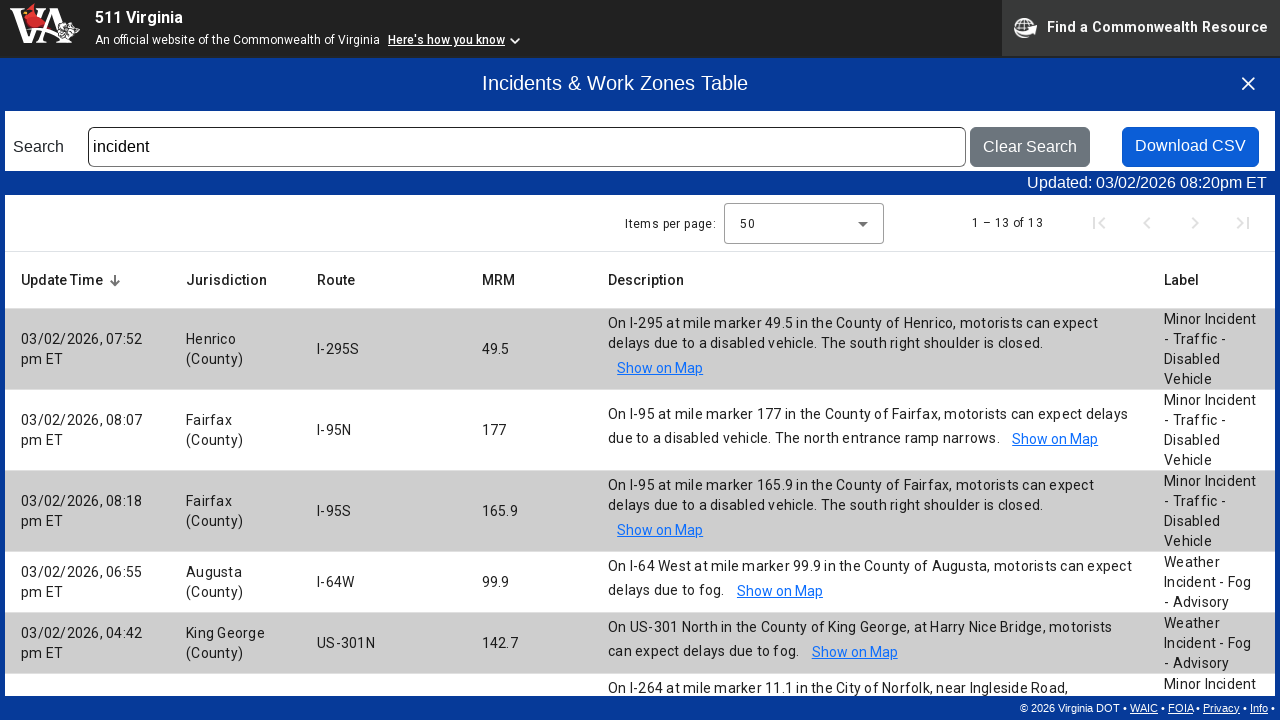

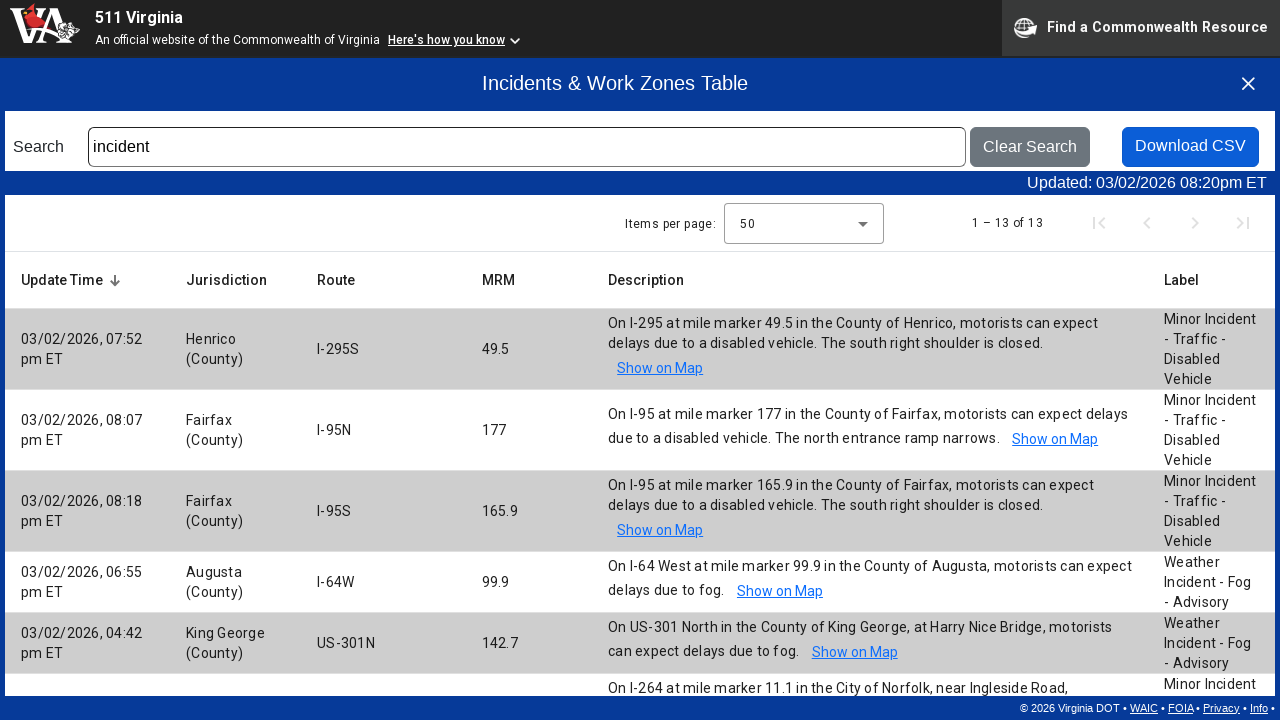